Tests context menu functionality by navigating to the Context Menu page and performing a right-click on the designated area to trigger an alert.

Starting URL: https://the-internet.herokuapp.com

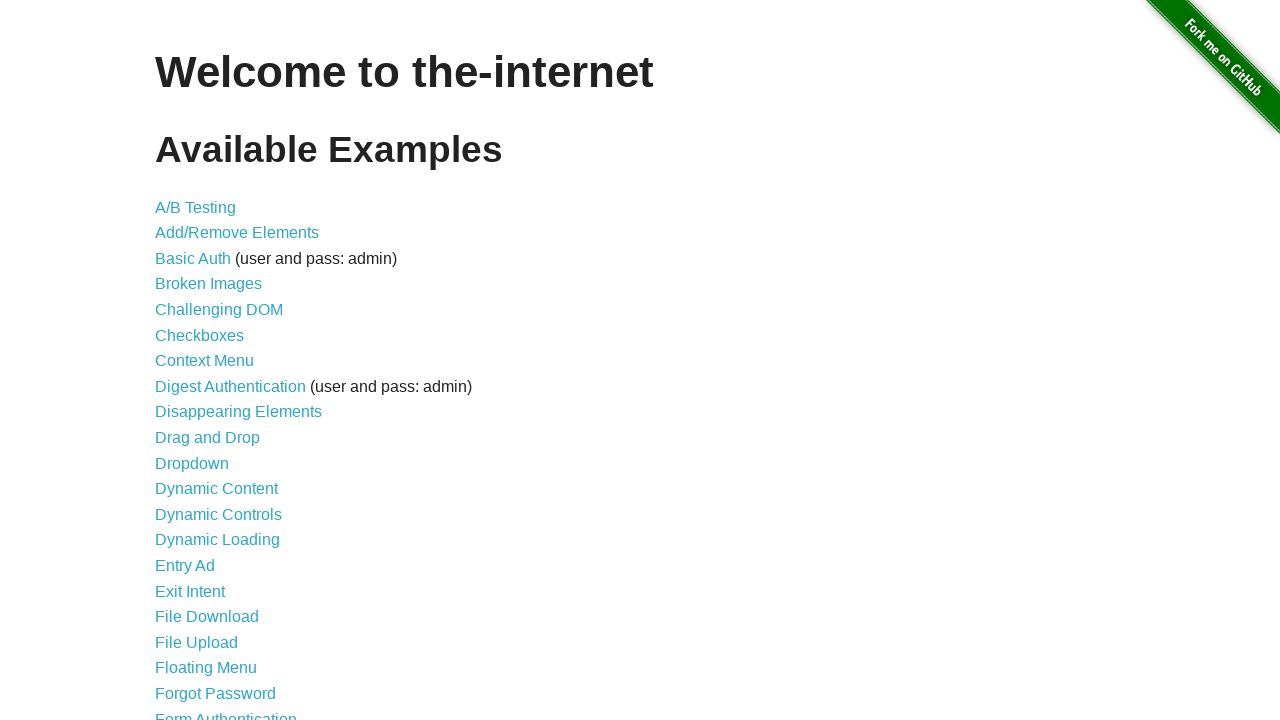

Waited for welcome text (h1) to be visible on the home page
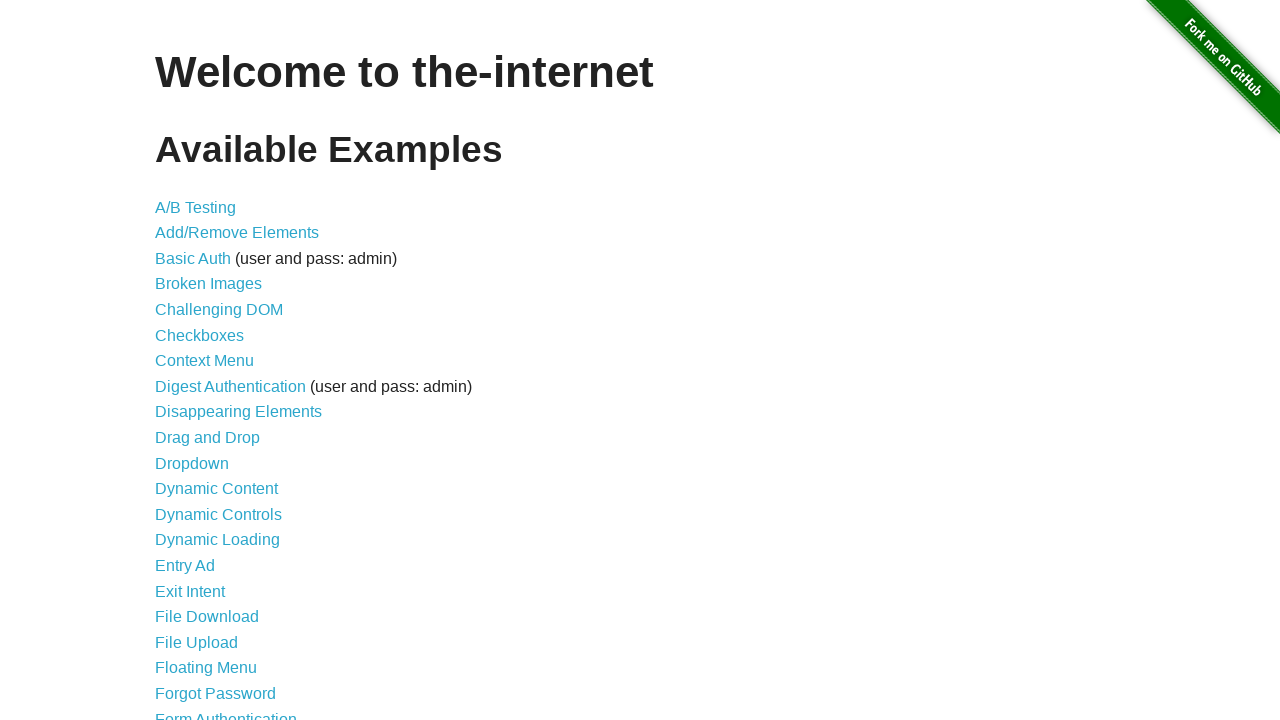

Clicked on Context Menu link to navigate to context menu page at (204, 361) on a[href='/context_menu']
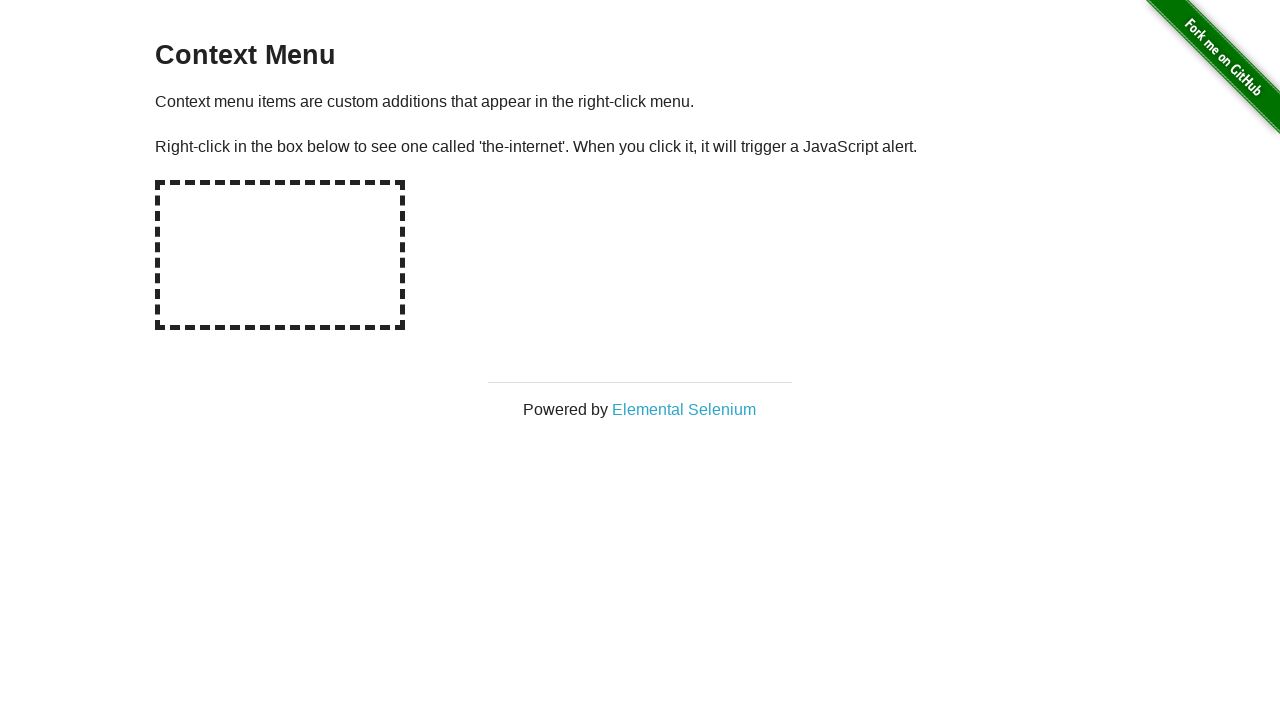

Waited for Context Menu page header (h3) to load
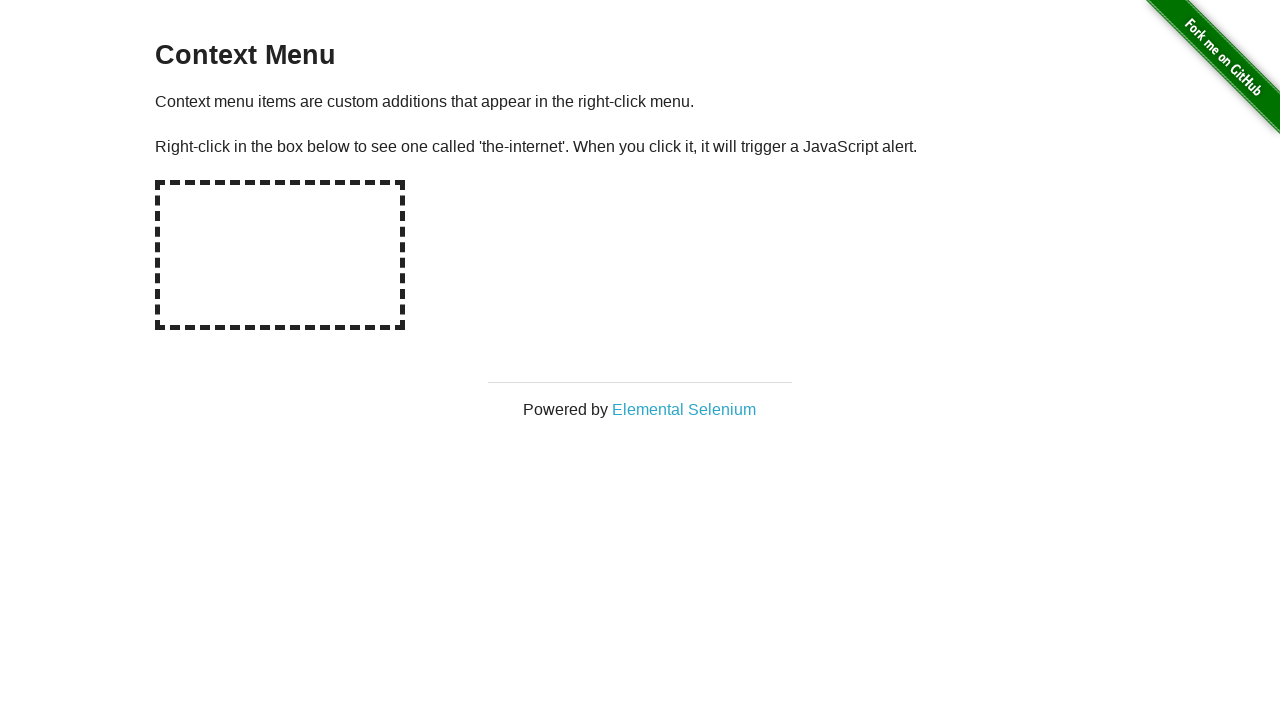

Waited for the context area box (hot-spot) to be visible
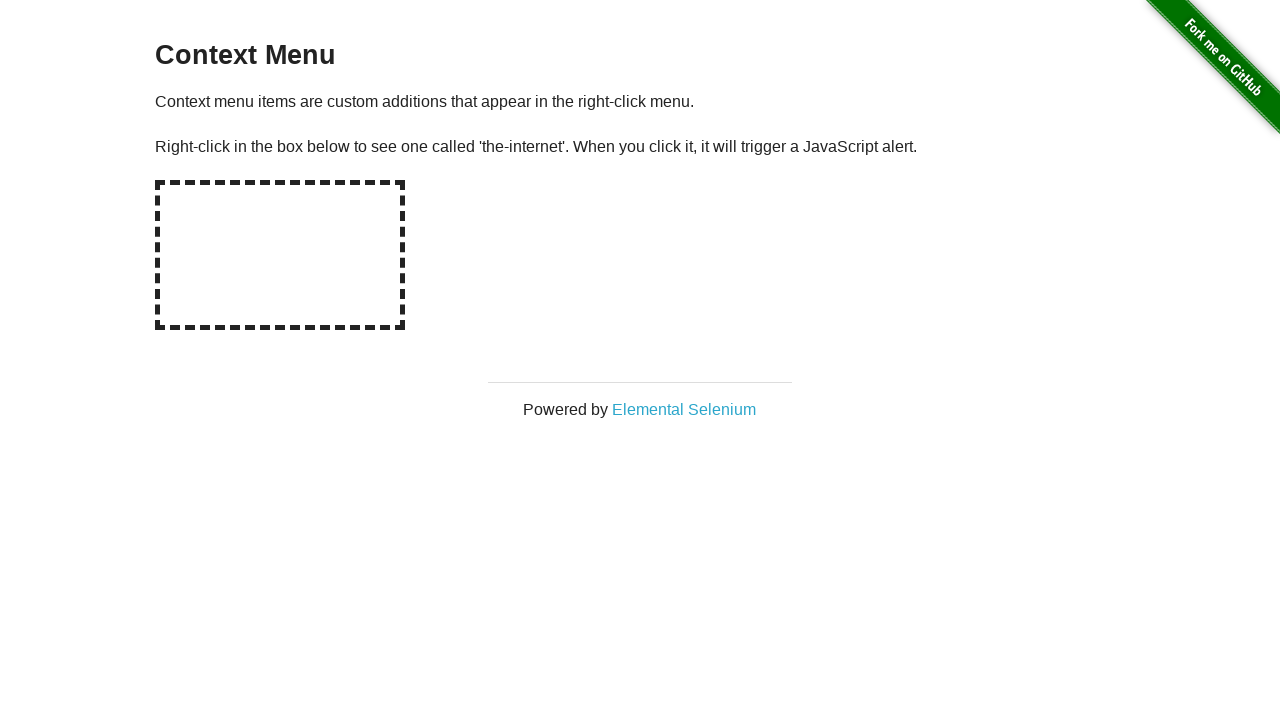

Right-clicked on the context area box to trigger context menu at (280, 255) on #hot-spot
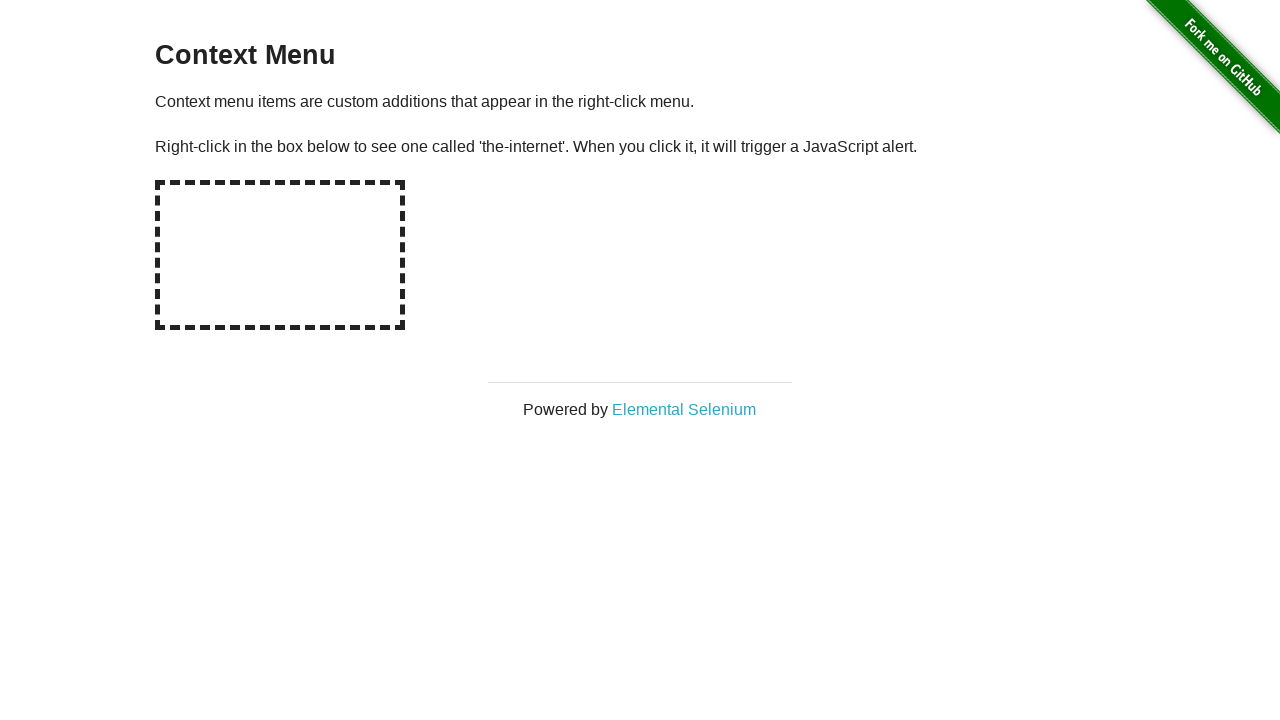

Set up dialog handler to accept alert dialogs
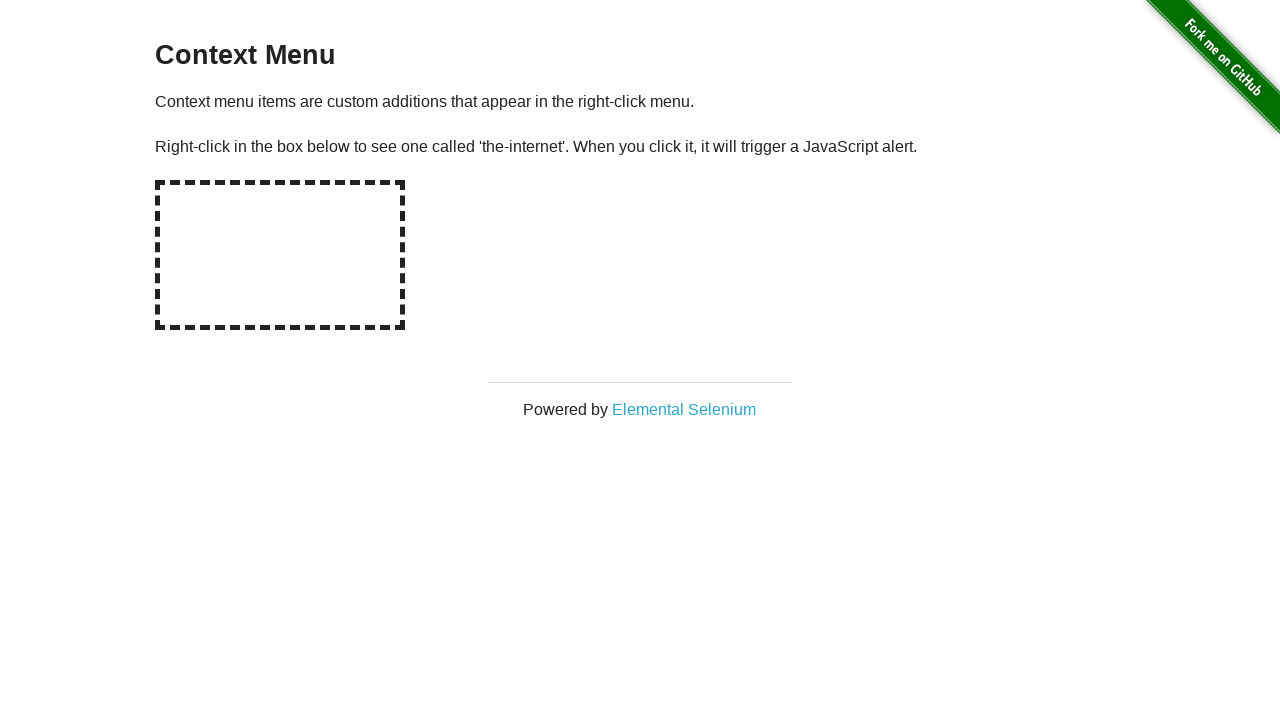

Waited for dialog to be processed and handled
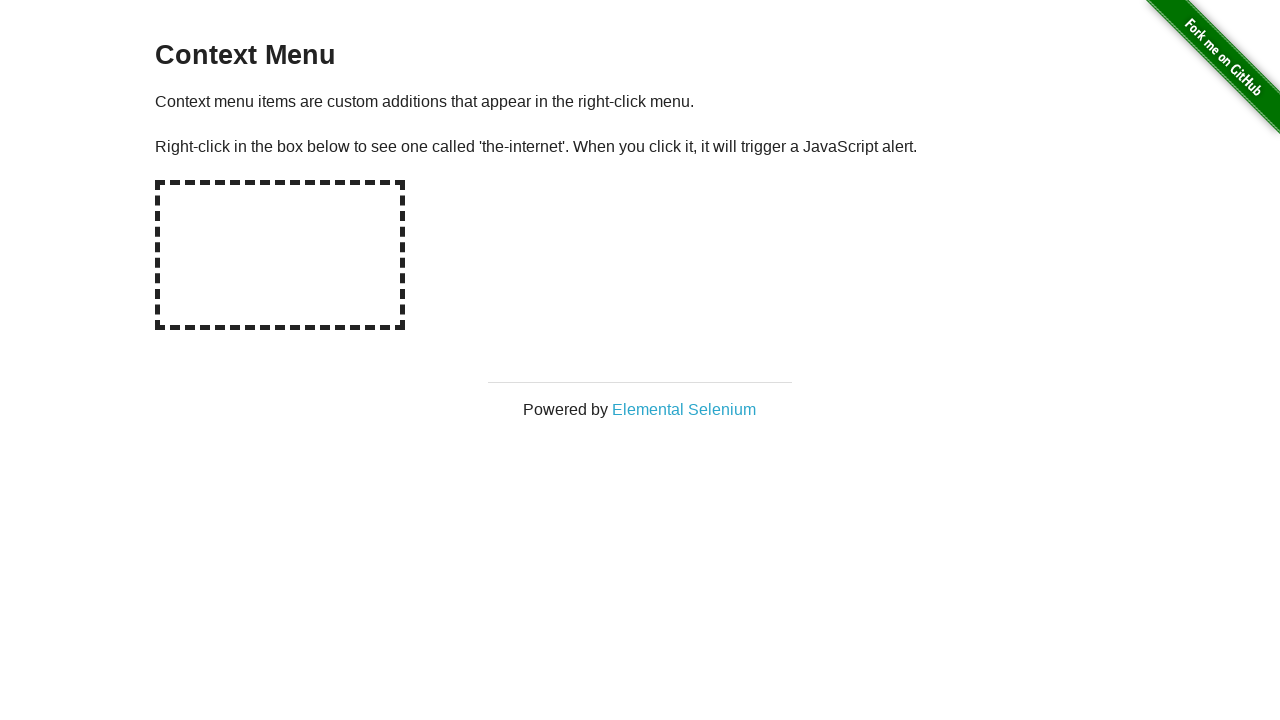

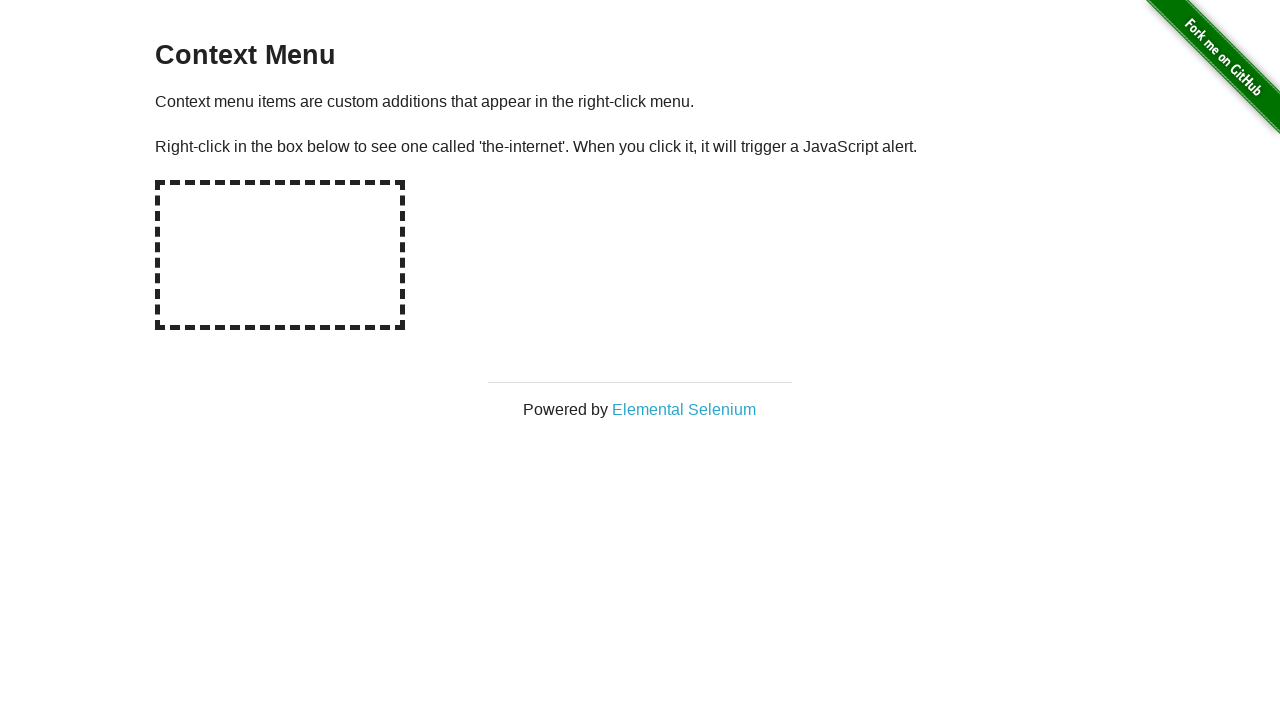